Tests the show/hide functionality of a text input field by clicking hide button, then show button if hidden, and entering text

Starting URL: https://rahulshettyacademy.com/AutomationPractice/

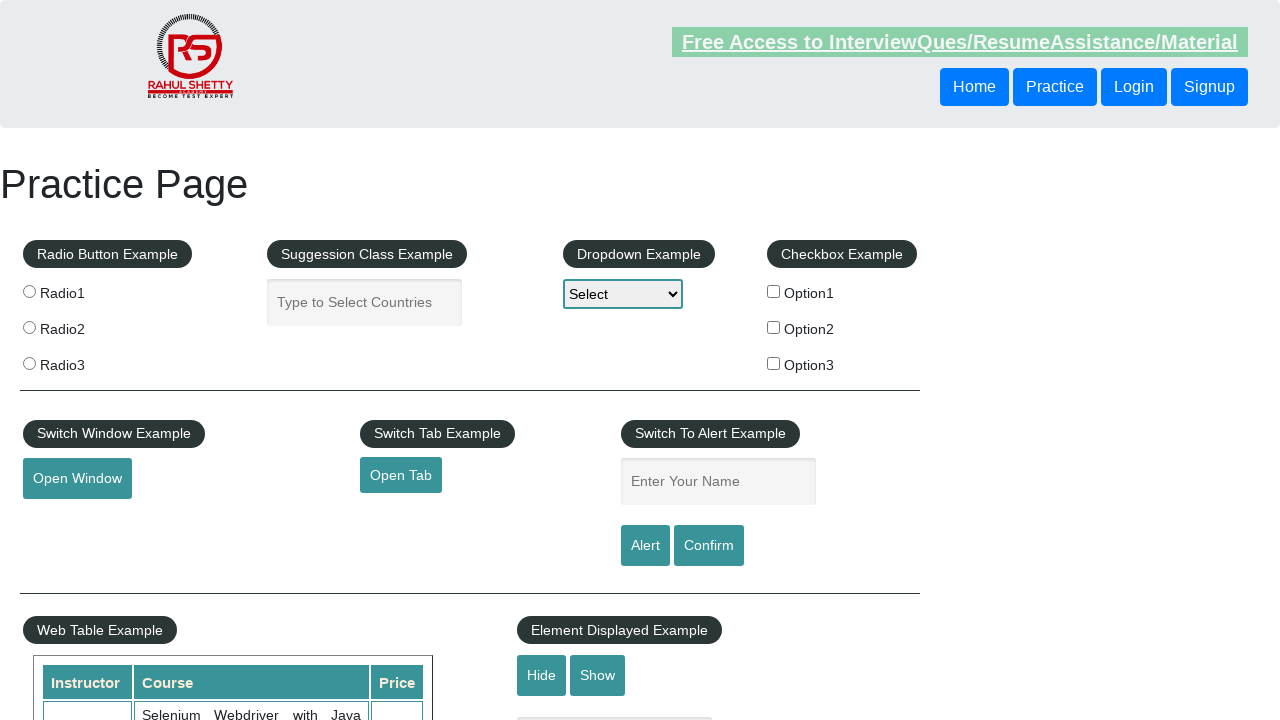

Clicked hide button to hide text input field at (542, 675) on #hide-textbox
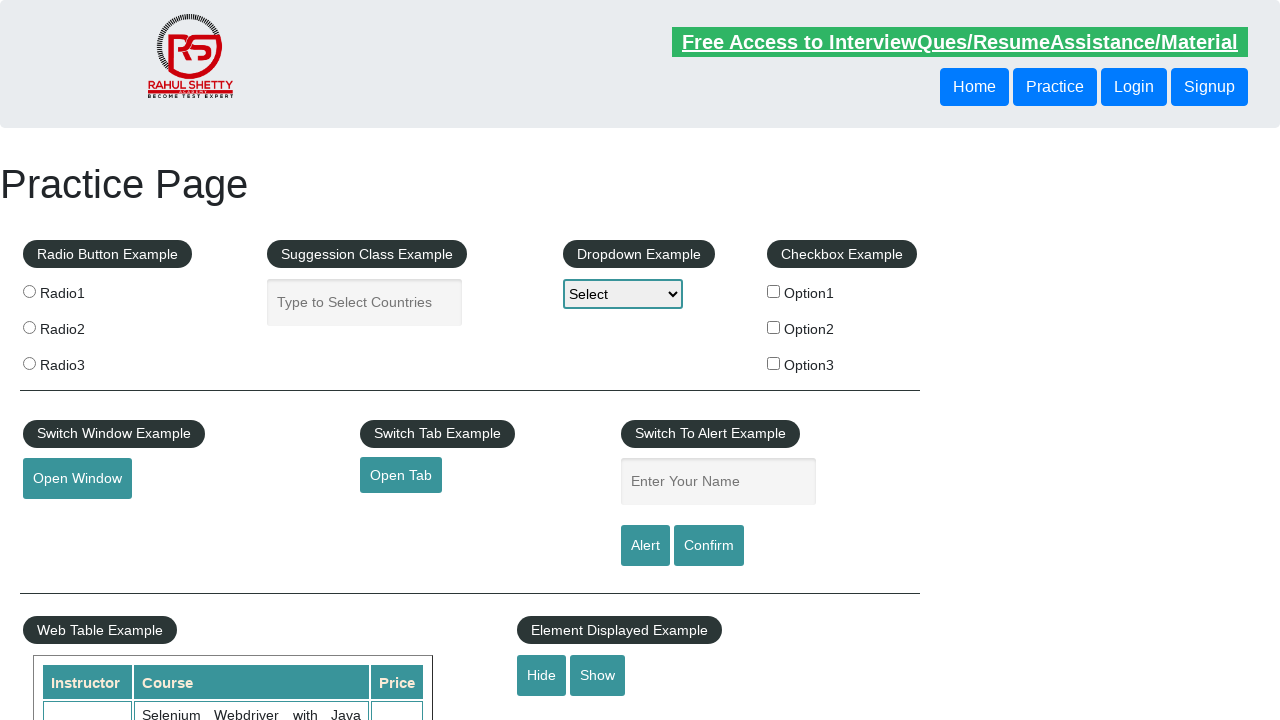

Text input field was hidden, clicked show button to display it at (598, 675) on #show-textbox
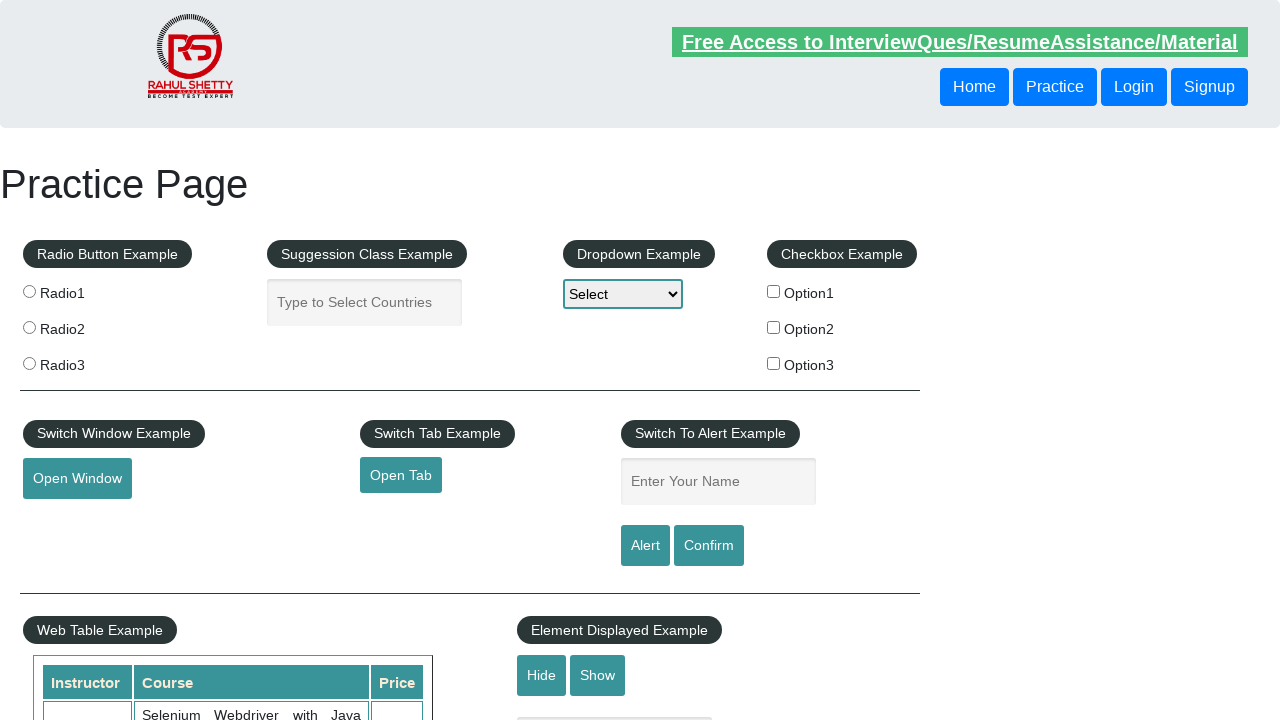

Entered 'data' into the text input field on #displayed-text
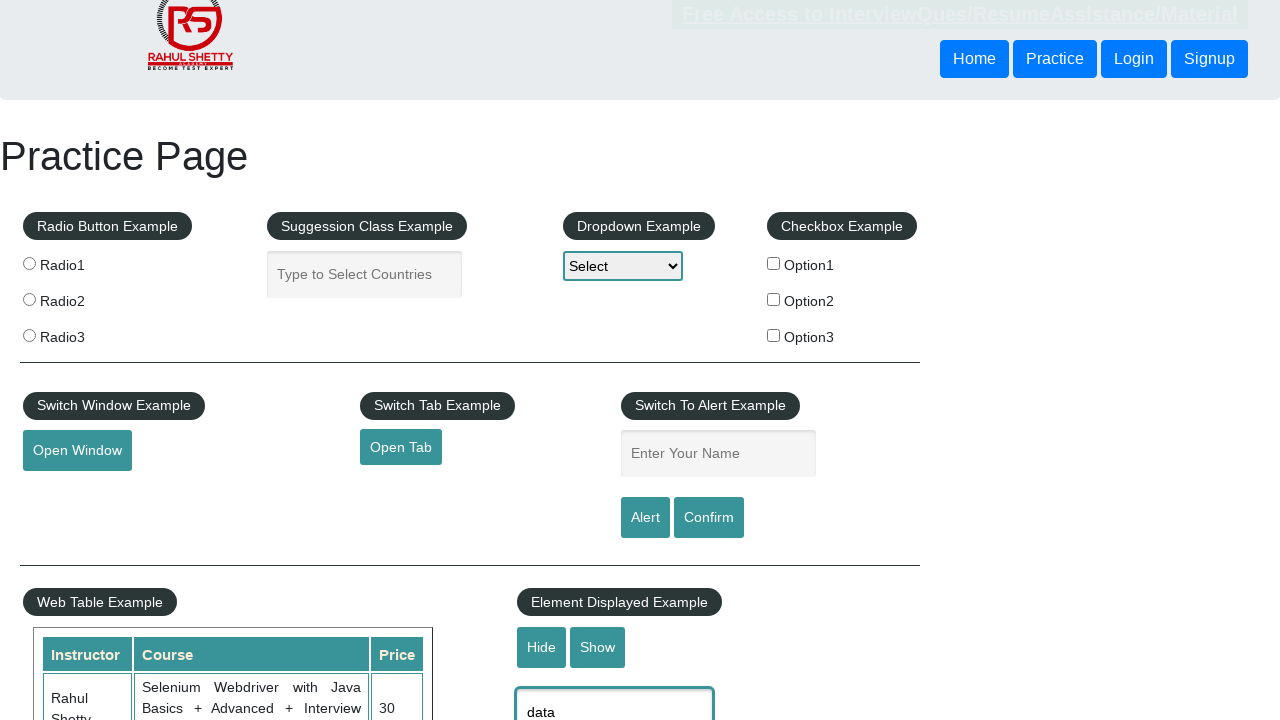

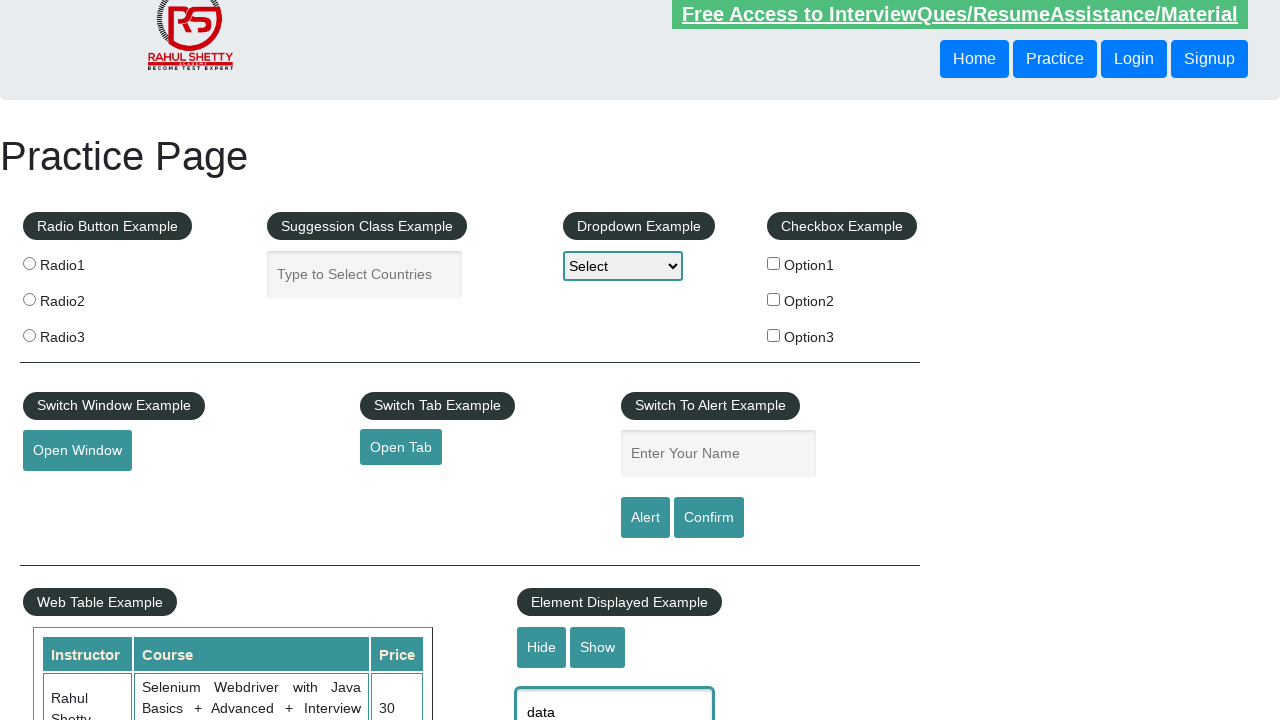